Tests horizontal slider functionality by moving the slider left and right using arrow keys and verifying the displayed value changes accordingly

Starting URL: https://the-internet.herokuapp.com/horizontal_slider

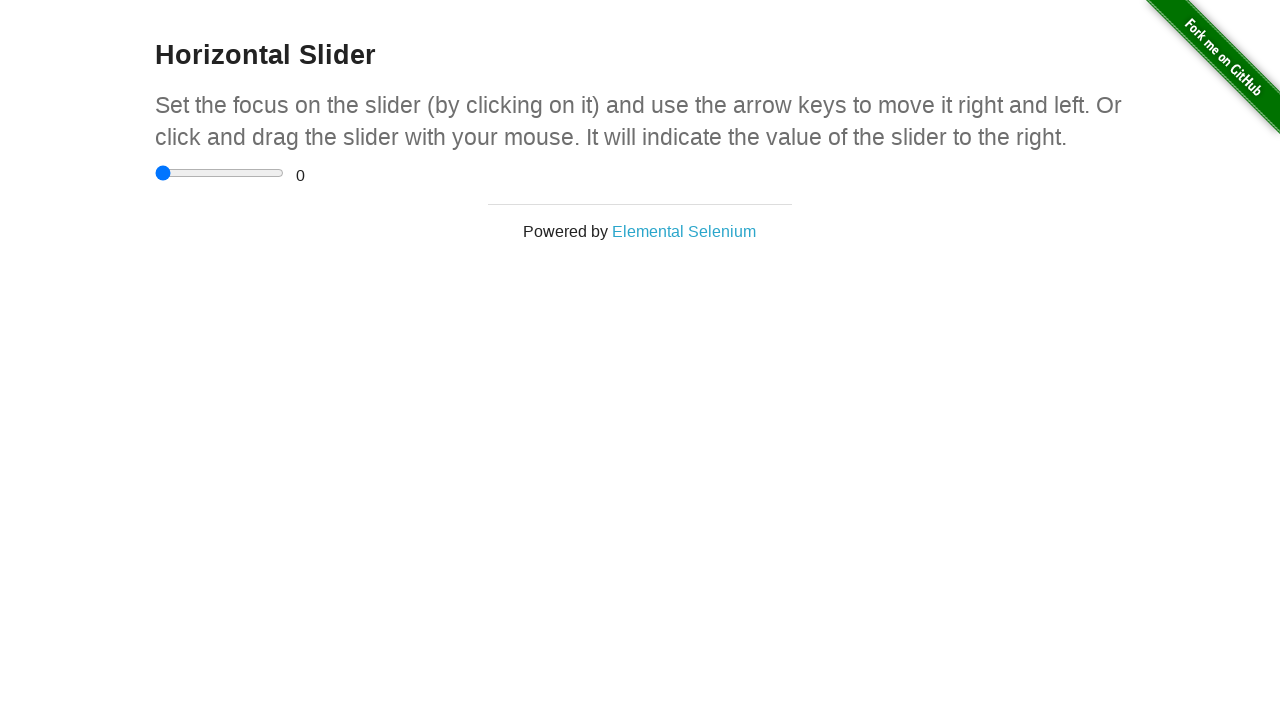

Located horizontal slider element
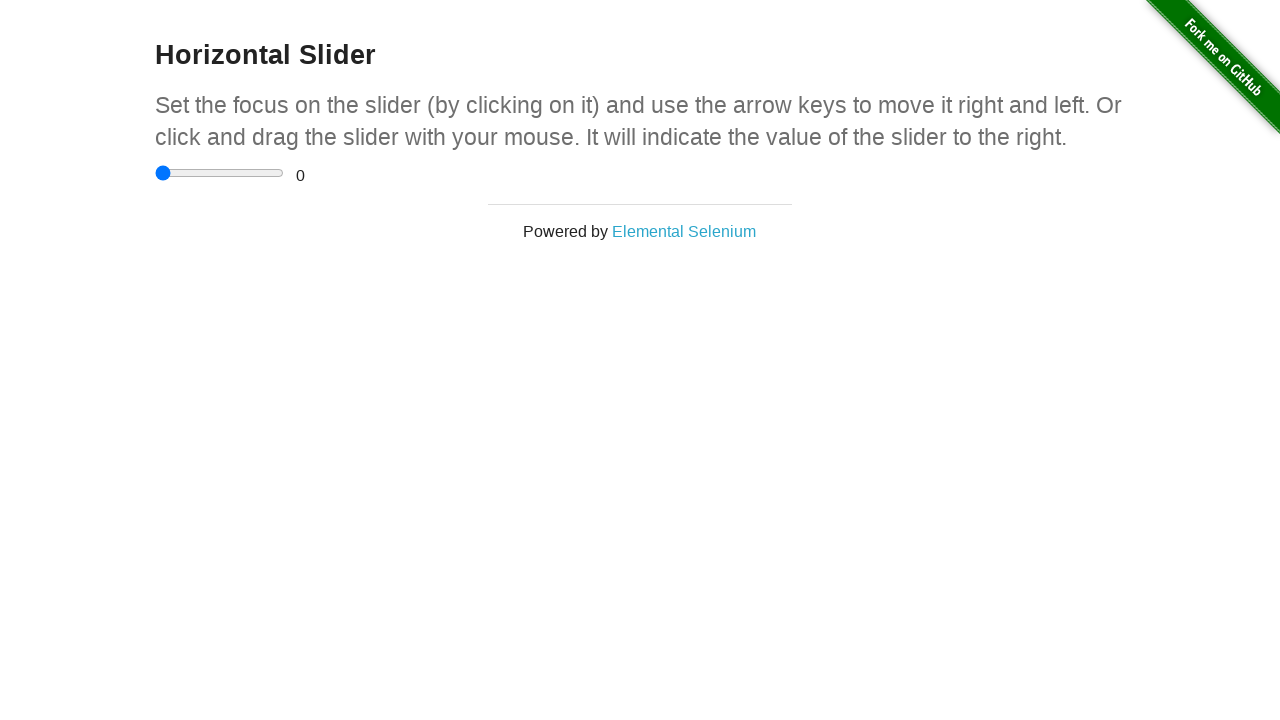

Slider element is visible and ready
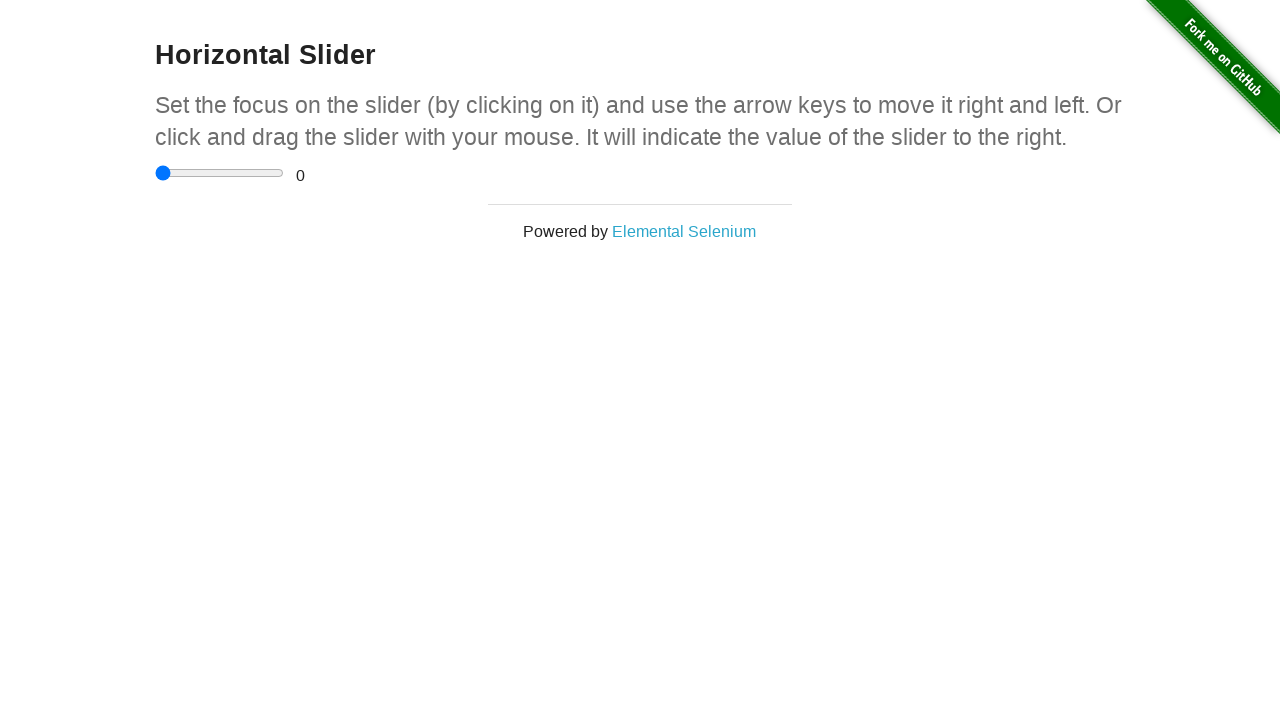

Pressed ArrowRight to move slider right (iteration 1/10) on xpath=//html/body/div[2]/div/div/div/input
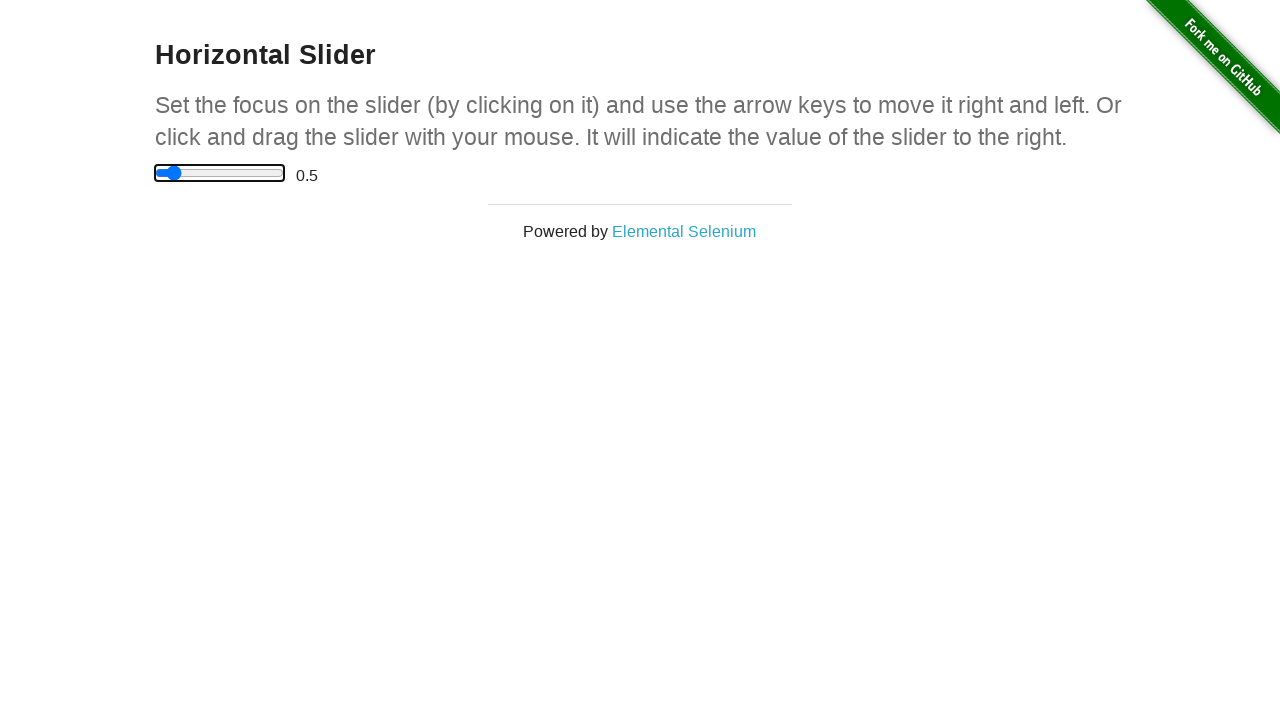

Pressed ArrowRight to move slider right (iteration 2/10) on xpath=//html/body/div[2]/div/div/div/input
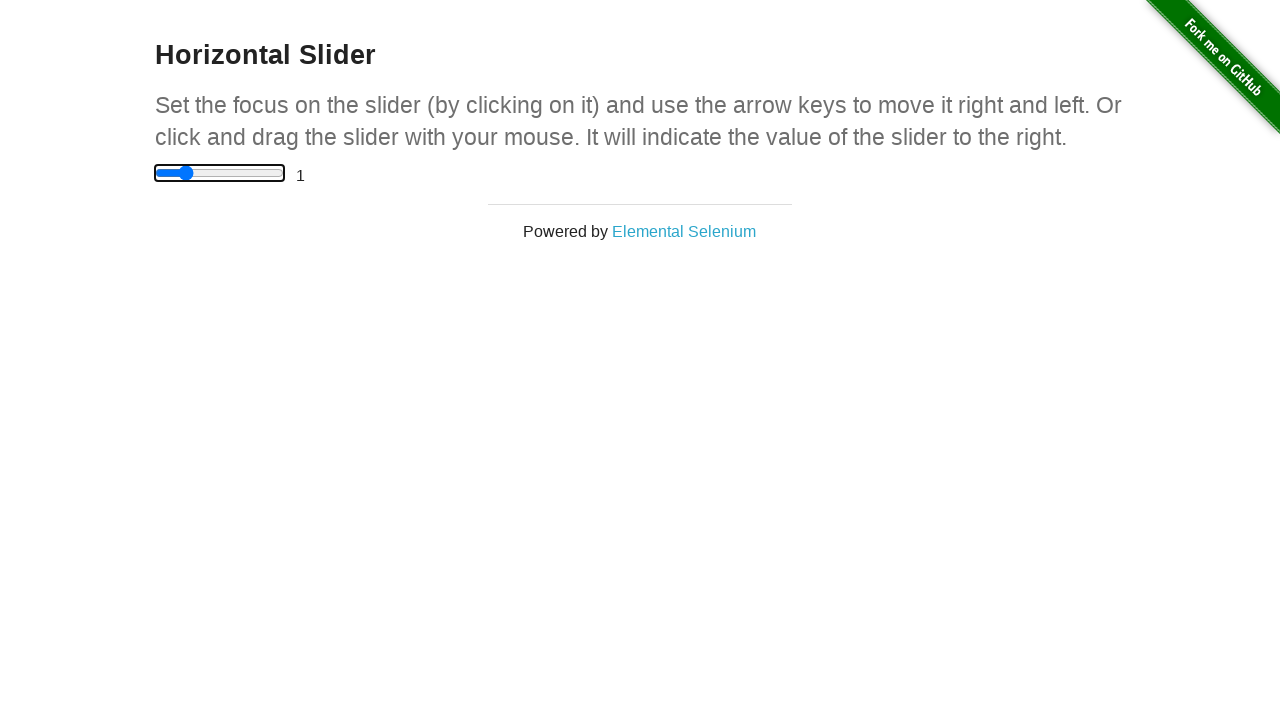

Pressed ArrowRight to move slider right (iteration 3/10) on xpath=//html/body/div[2]/div/div/div/input
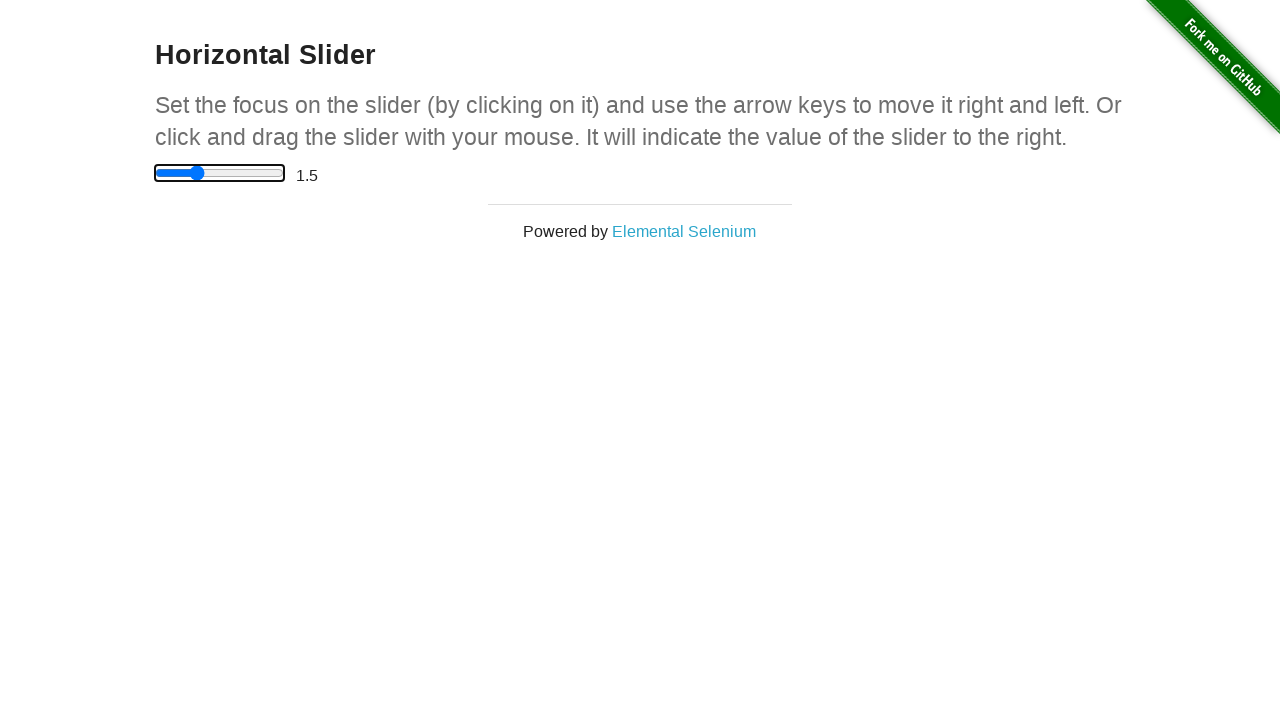

Pressed ArrowRight to move slider right (iteration 4/10) on xpath=//html/body/div[2]/div/div/div/input
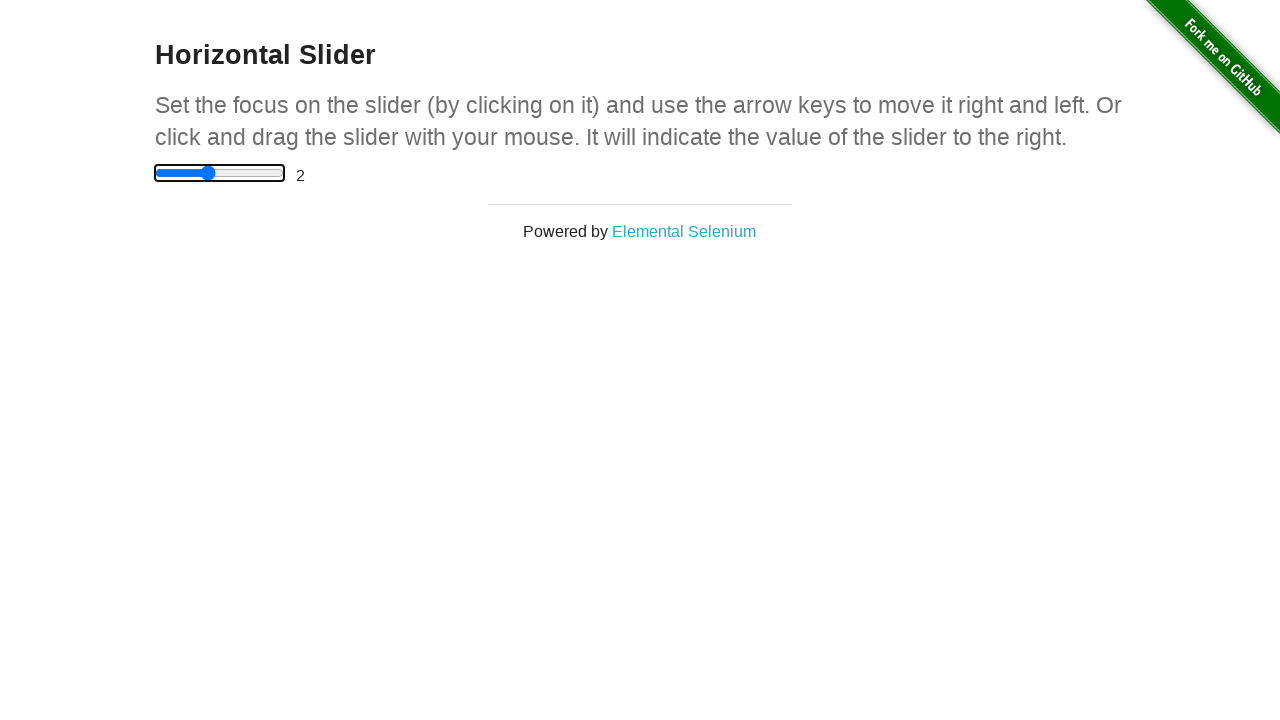

Pressed ArrowRight to move slider right (iteration 5/10) on xpath=//html/body/div[2]/div/div/div/input
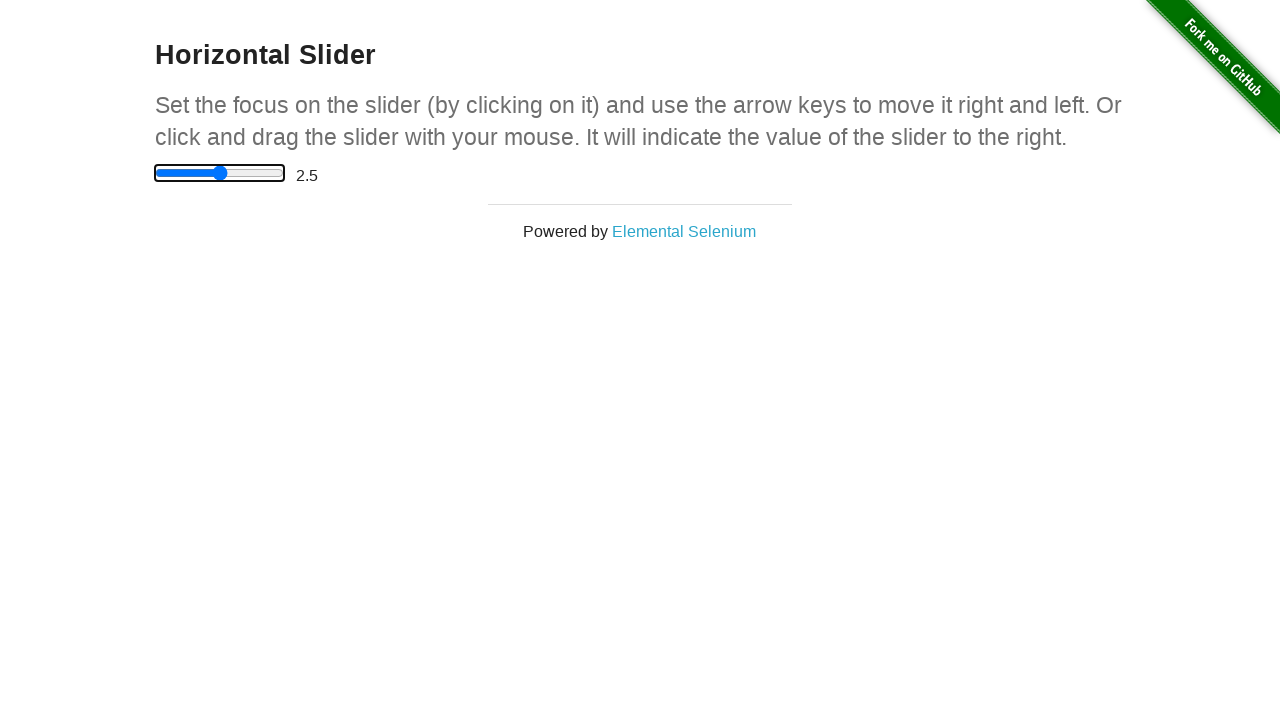

Pressed ArrowRight to move slider right (iteration 6/10) on xpath=//html/body/div[2]/div/div/div/input
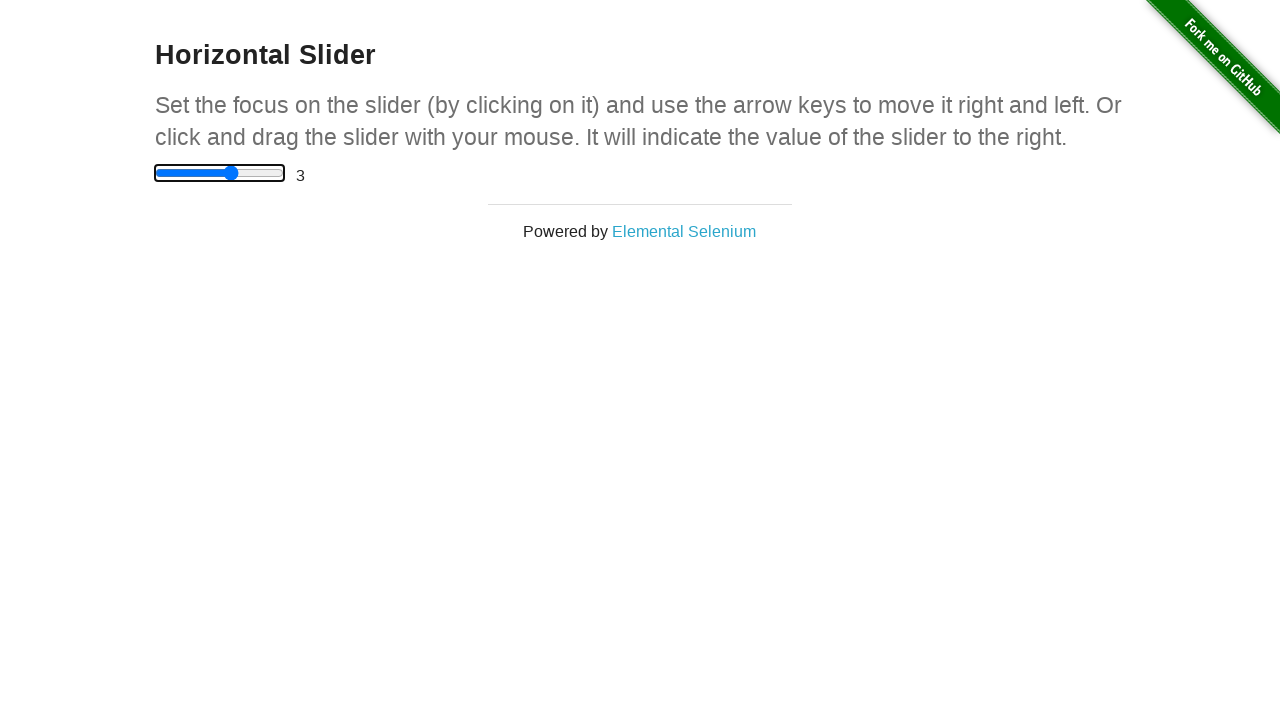

Pressed ArrowRight to move slider right (iteration 7/10) on xpath=//html/body/div[2]/div/div/div/input
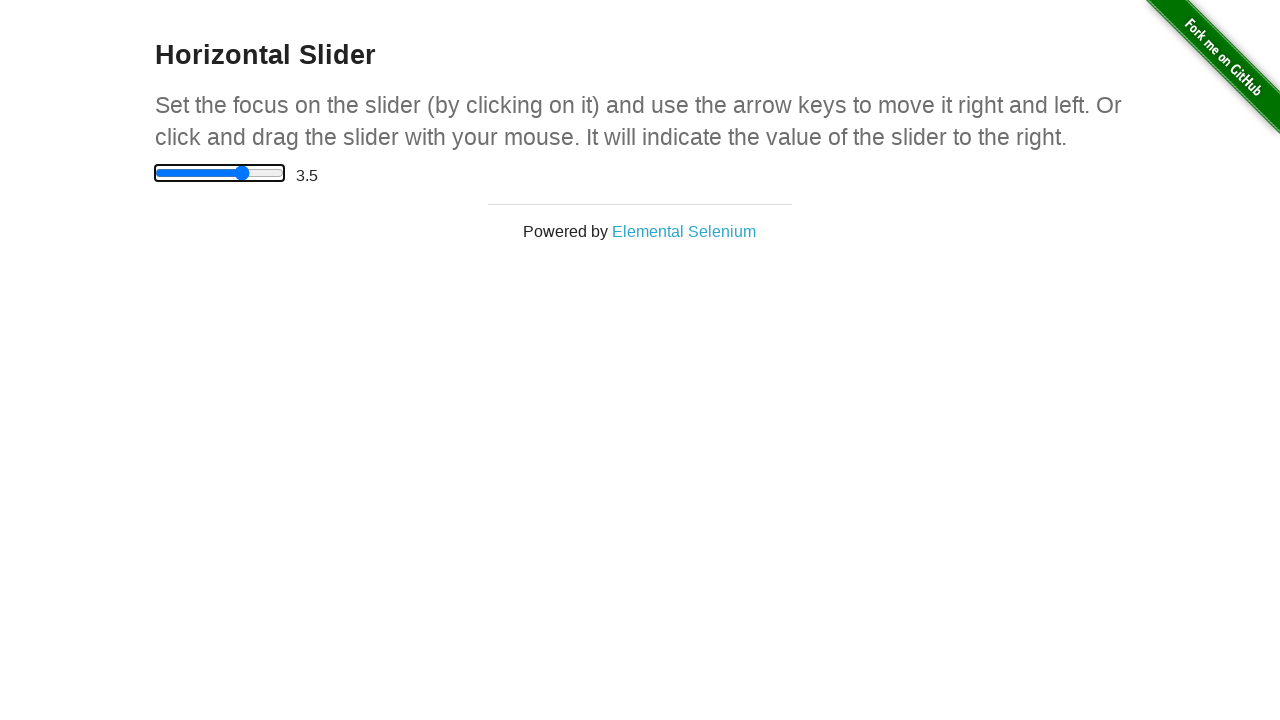

Pressed ArrowRight to move slider right (iteration 8/10) on xpath=//html/body/div[2]/div/div/div/input
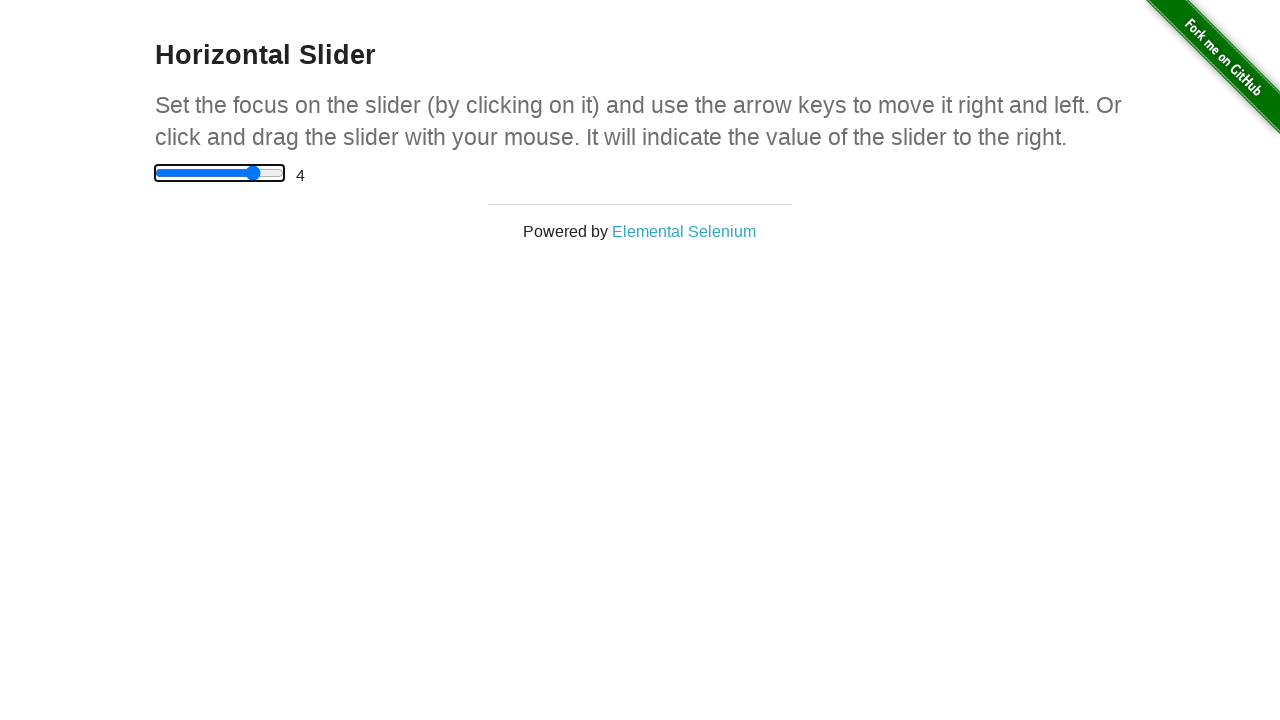

Pressed ArrowRight to move slider right (iteration 9/10) on xpath=//html/body/div[2]/div/div/div/input
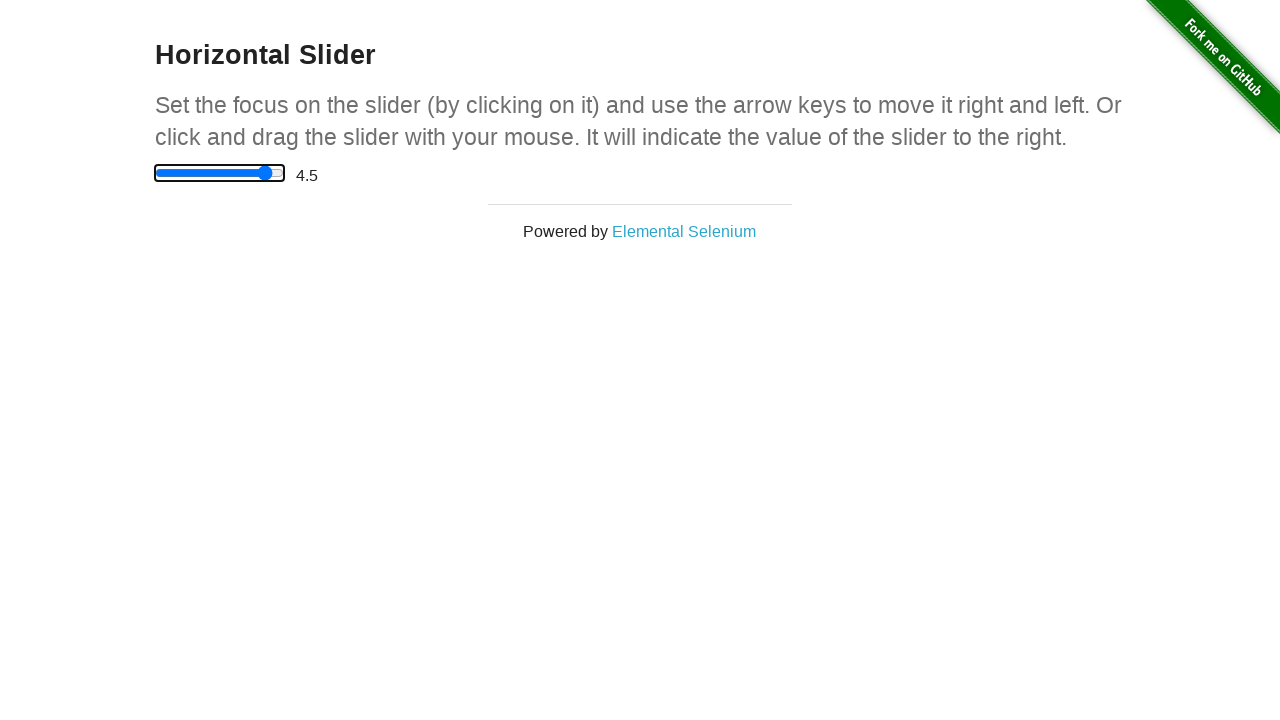

Pressed ArrowRight to move slider right (iteration 10/10) on xpath=//html/body/div[2]/div/div/div/input
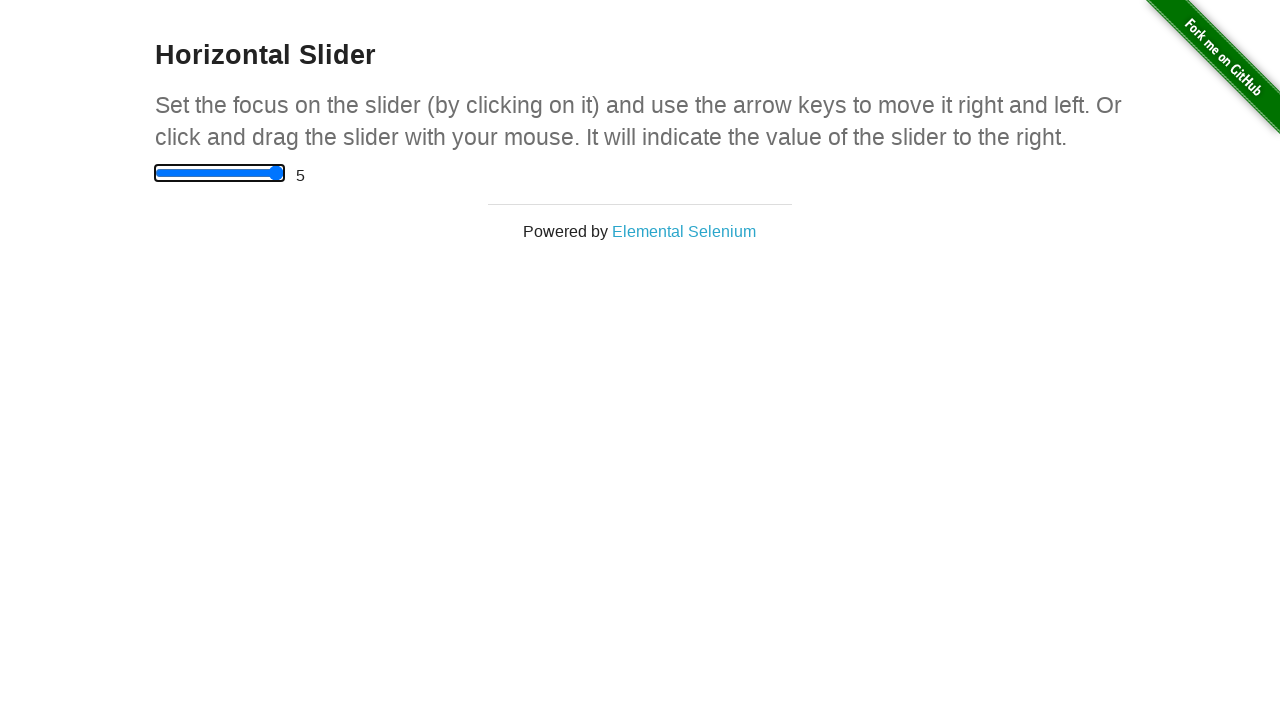

Pressed ArrowLeft to move slider left (iteration 1/11) on xpath=//html/body/div[2]/div/div/div/input
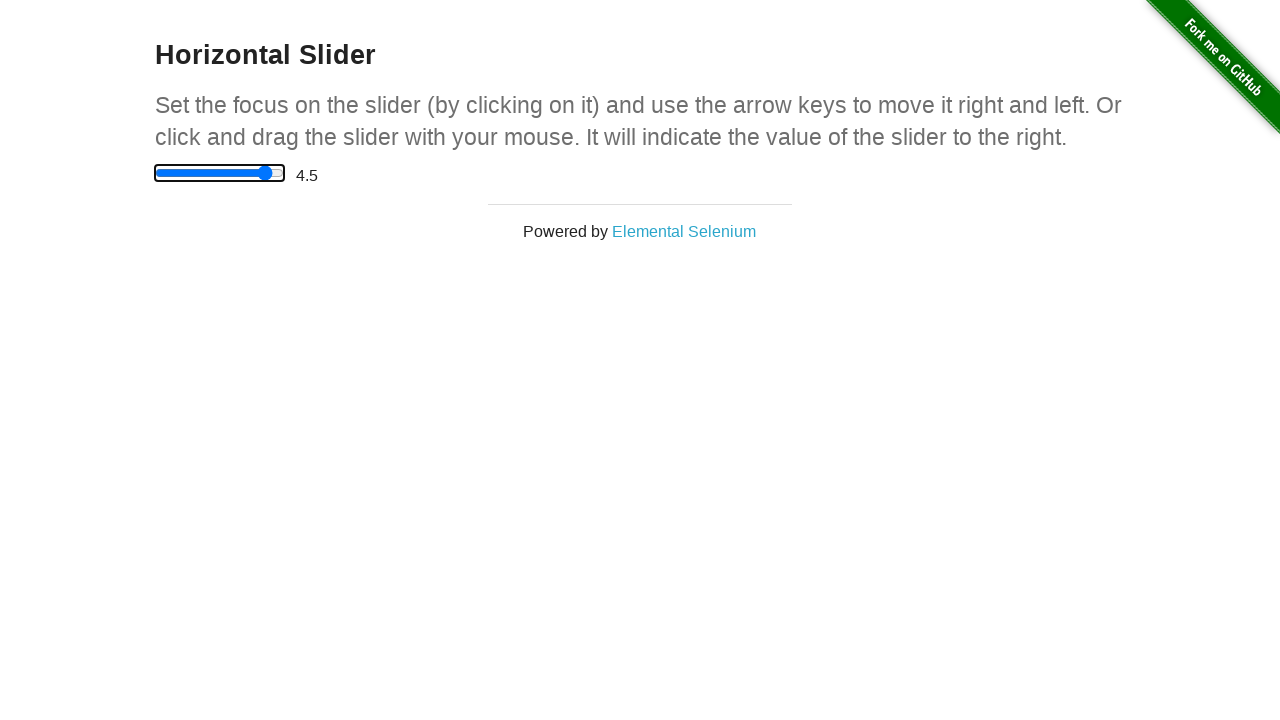

Pressed ArrowLeft to move slider left (iteration 2/11) on xpath=//html/body/div[2]/div/div/div/input
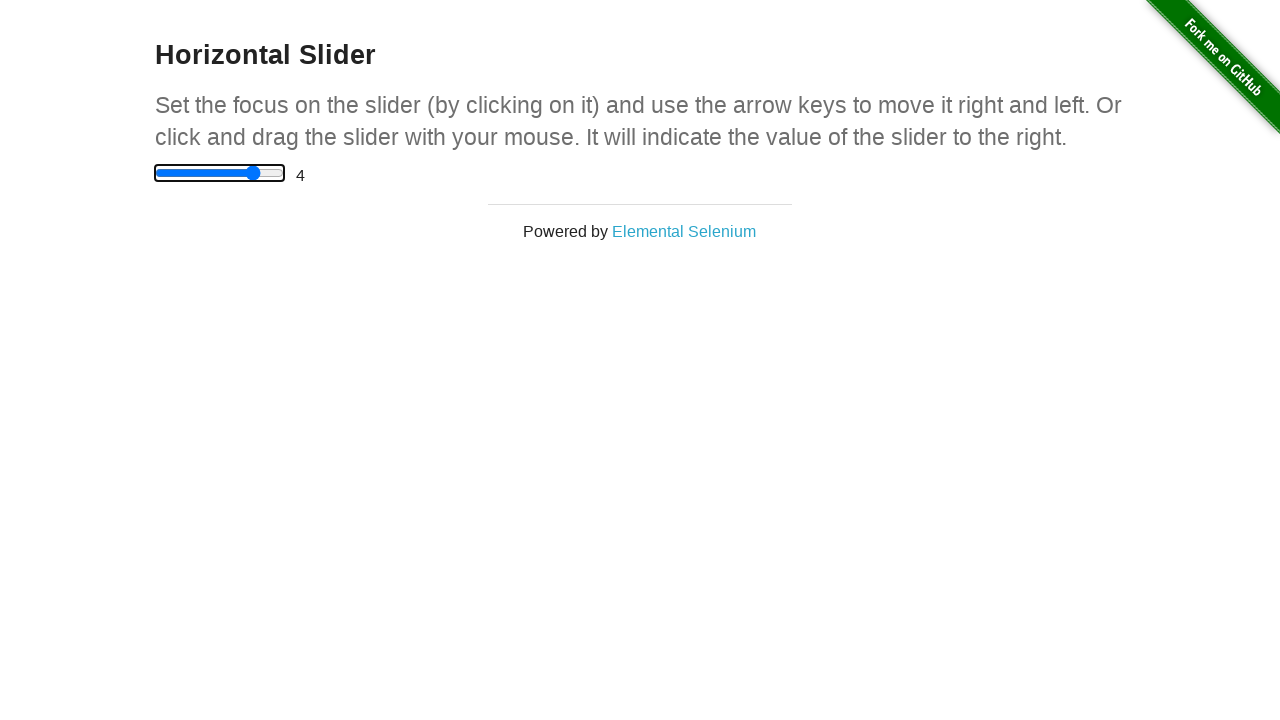

Pressed ArrowLeft to move slider left (iteration 3/11) on xpath=//html/body/div[2]/div/div/div/input
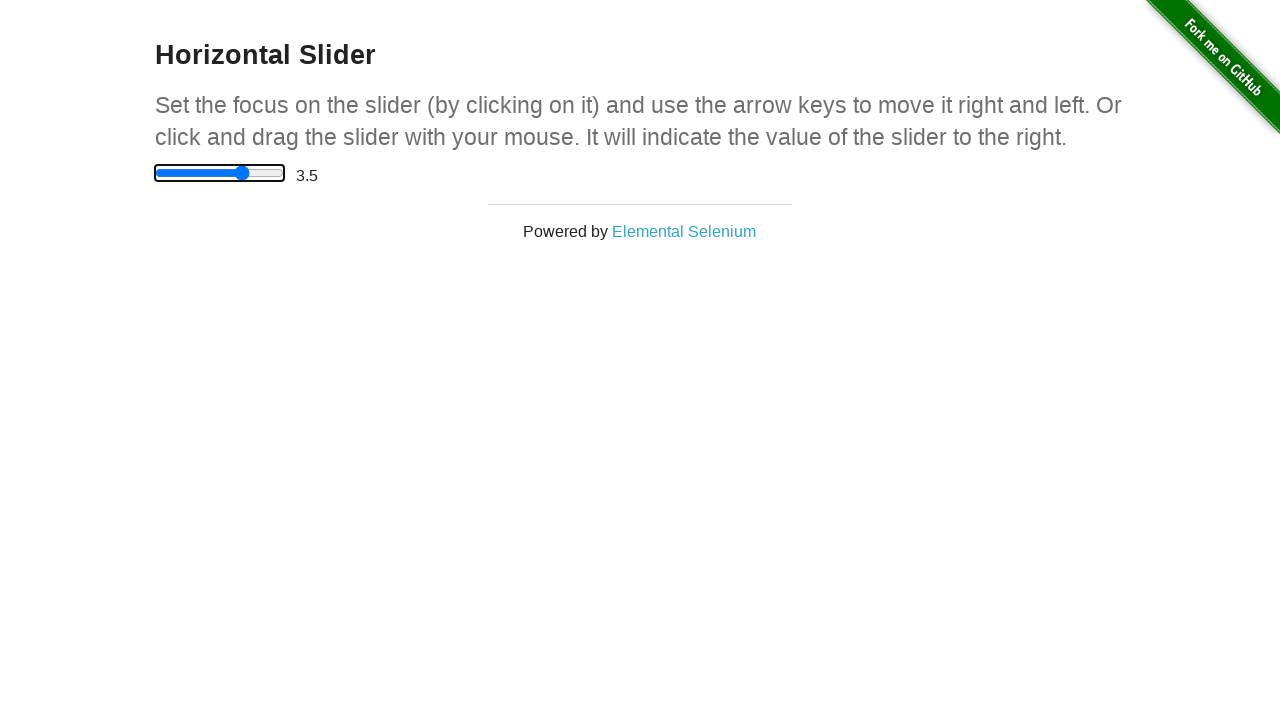

Pressed ArrowLeft to move slider left (iteration 4/11) on xpath=//html/body/div[2]/div/div/div/input
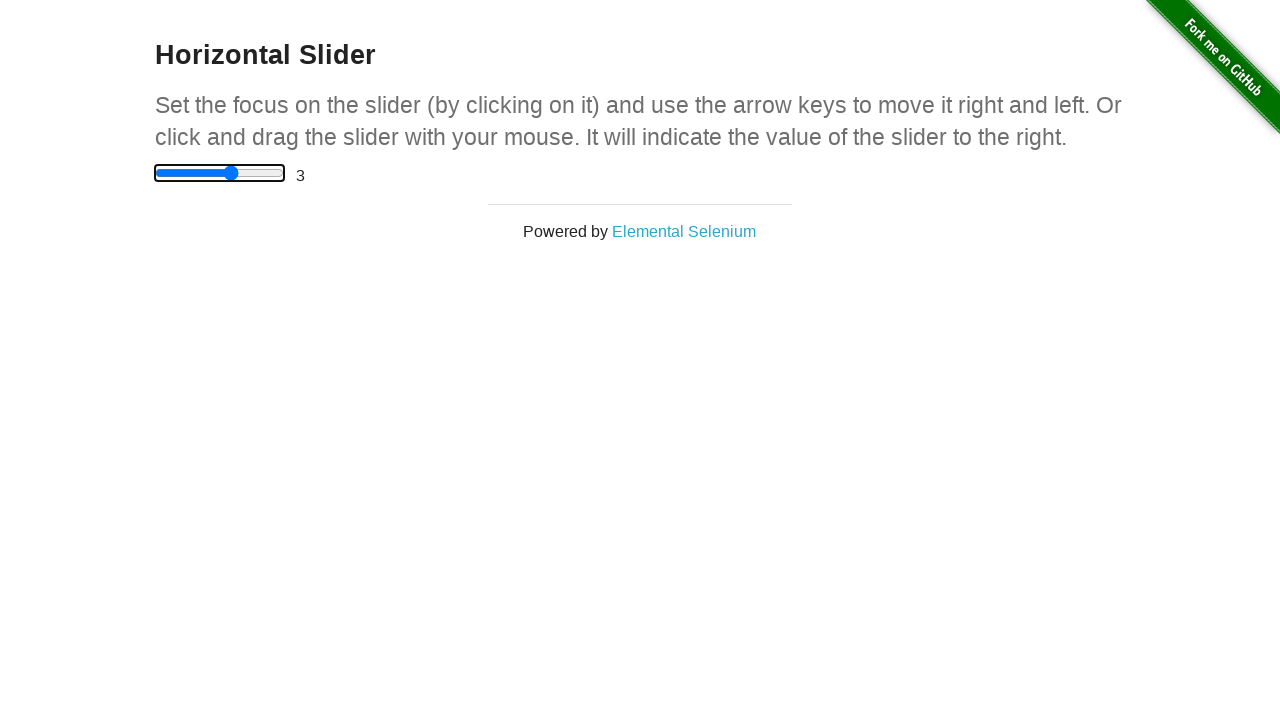

Pressed ArrowLeft to move slider left (iteration 5/11) on xpath=//html/body/div[2]/div/div/div/input
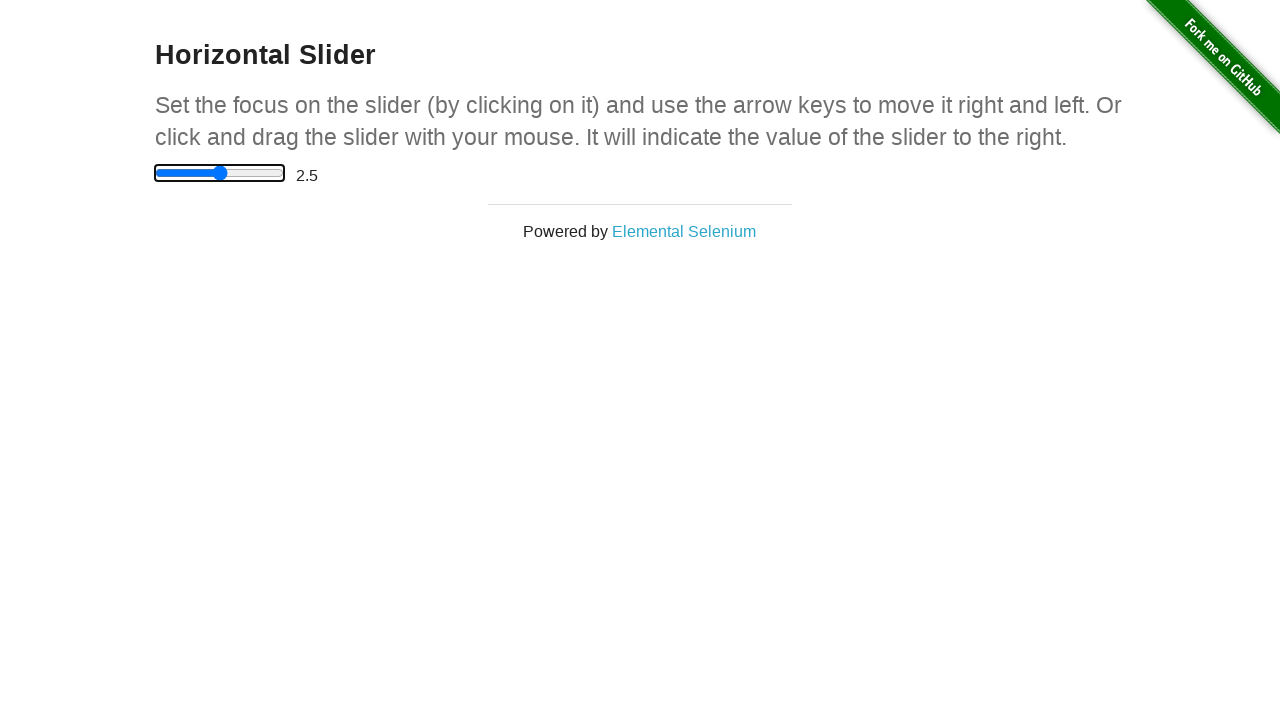

Pressed ArrowLeft to move slider left (iteration 6/11) on xpath=//html/body/div[2]/div/div/div/input
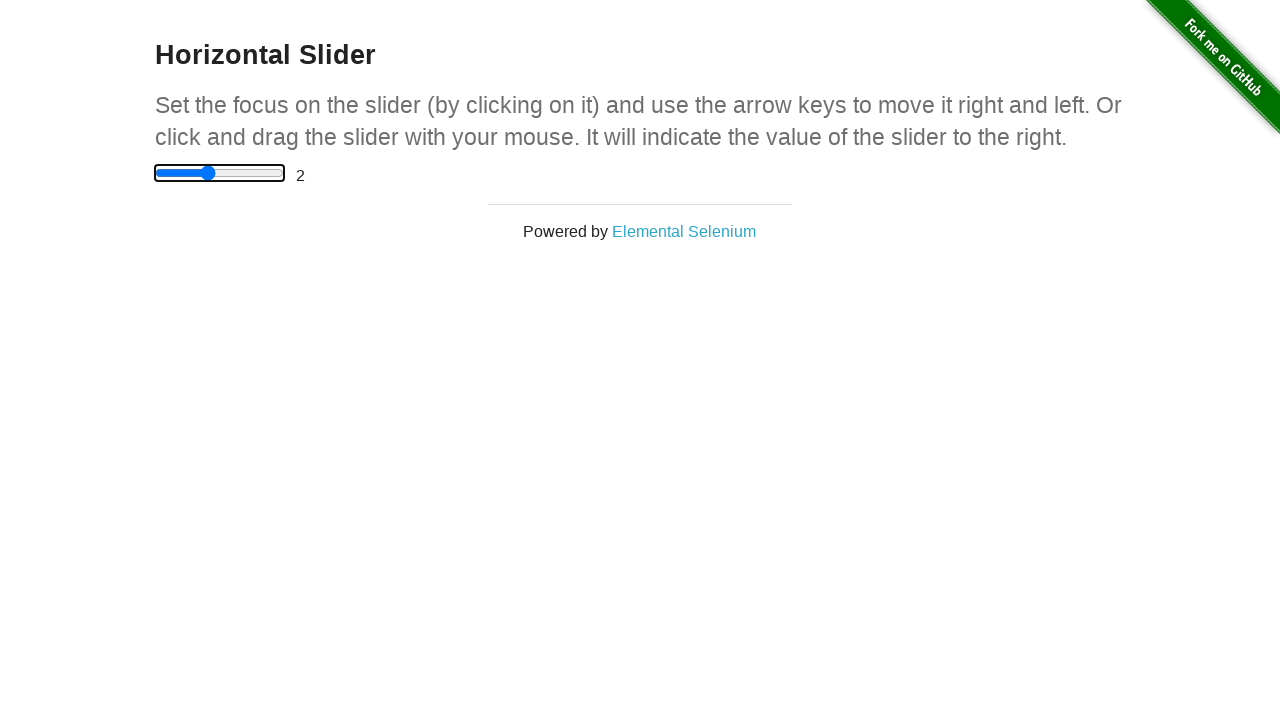

Pressed ArrowLeft to move slider left (iteration 7/11) on xpath=//html/body/div[2]/div/div/div/input
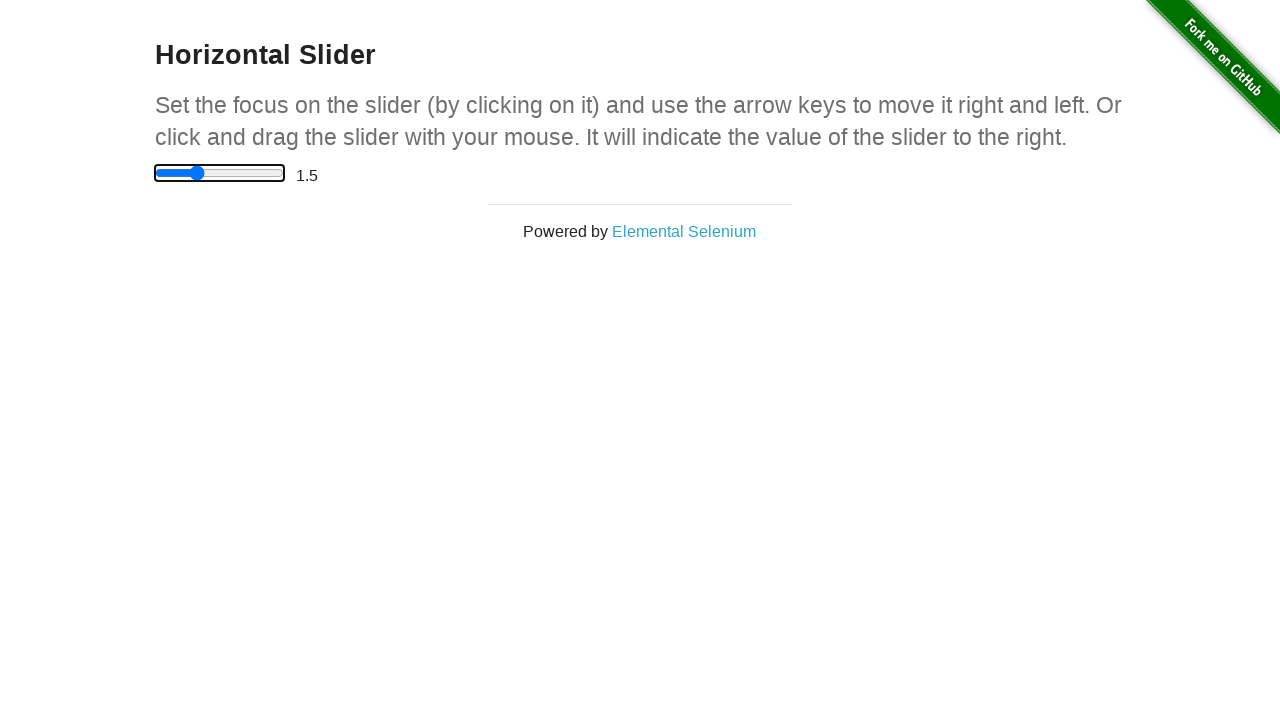

Pressed ArrowLeft to move slider left (iteration 8/11) on xpath=//html/body/div[2]/div/div/div/input
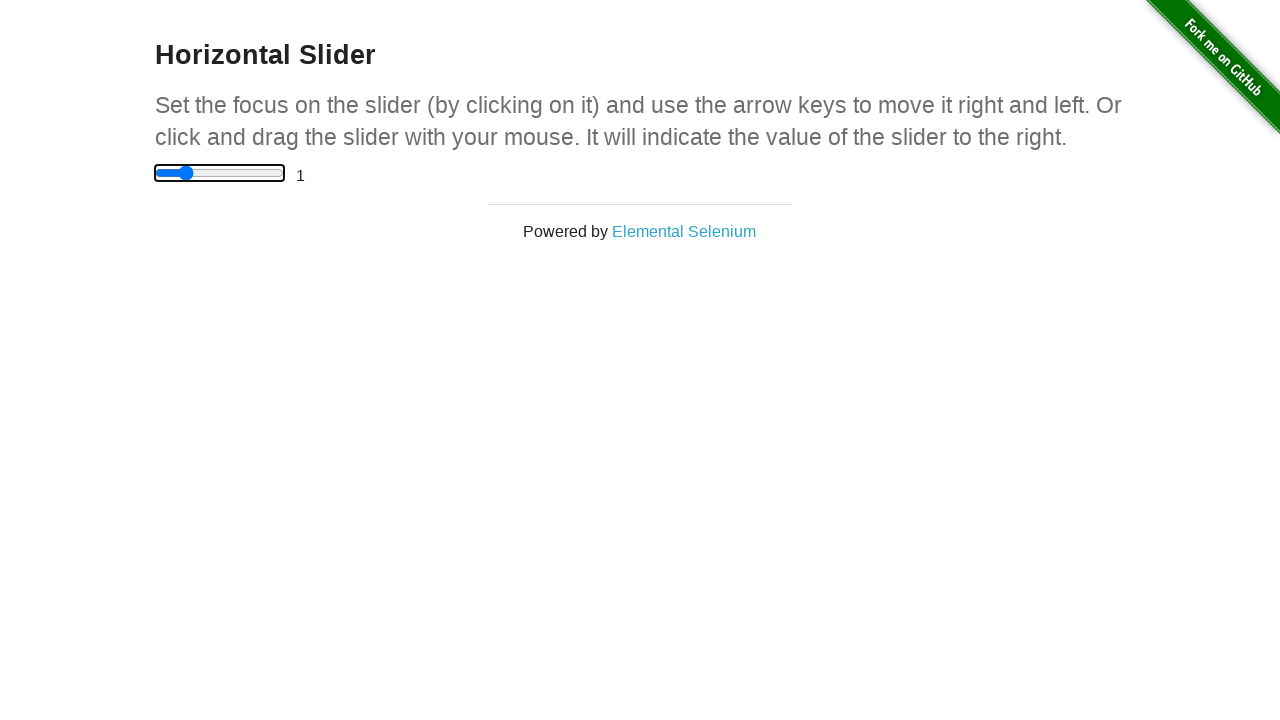

Pressed ArrowLeft to move slider left (iteration 9/11) on xpath=//html/body/div[2]/div/div/div/input
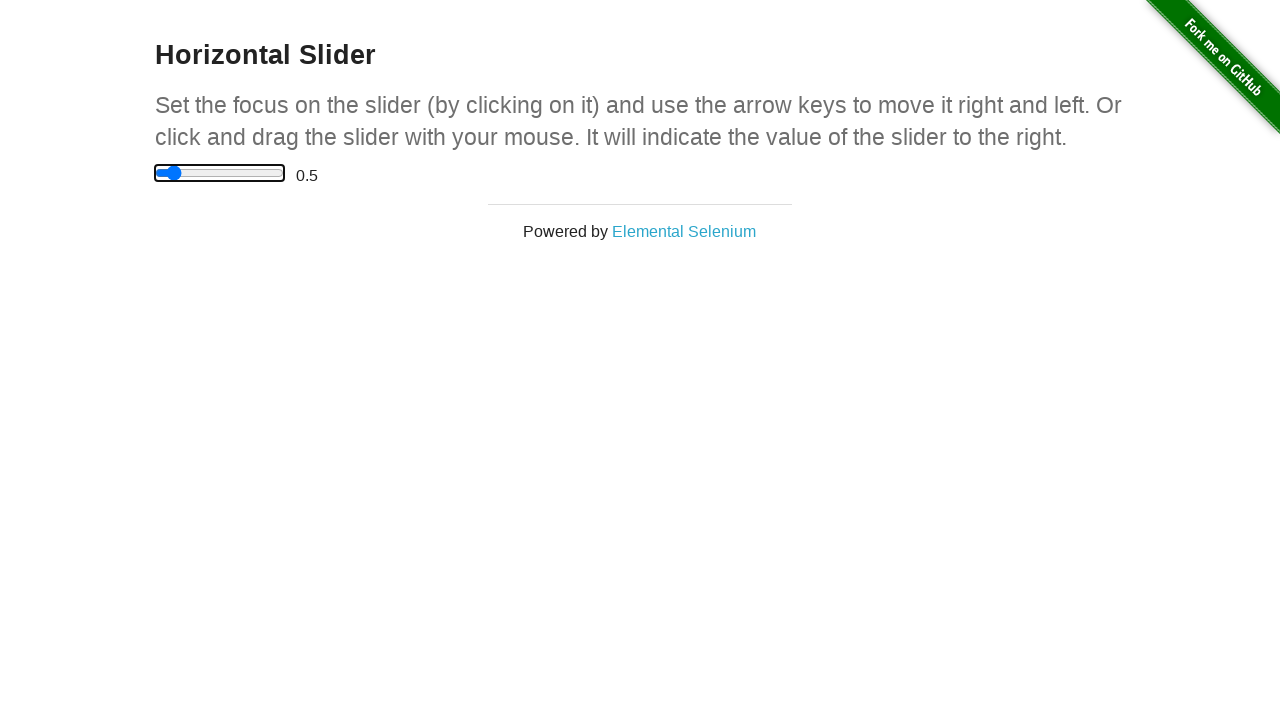

Pressed ArrowLeft to move slider left (iteration 10/11) on xpath=//html/body/div[2]/div/div/div/input
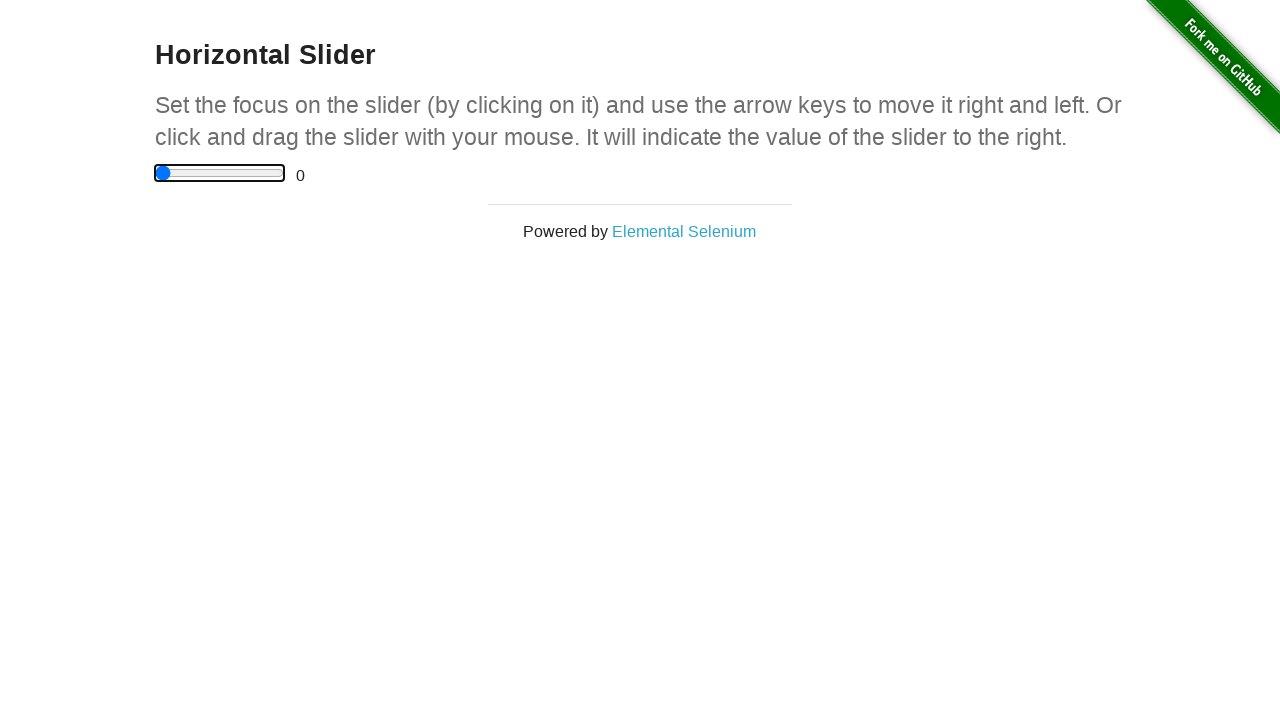

Pressed ArrowLeft to move slider left (iteration 11/11) on xpath=//html/body/div[2]/div/div/div/input
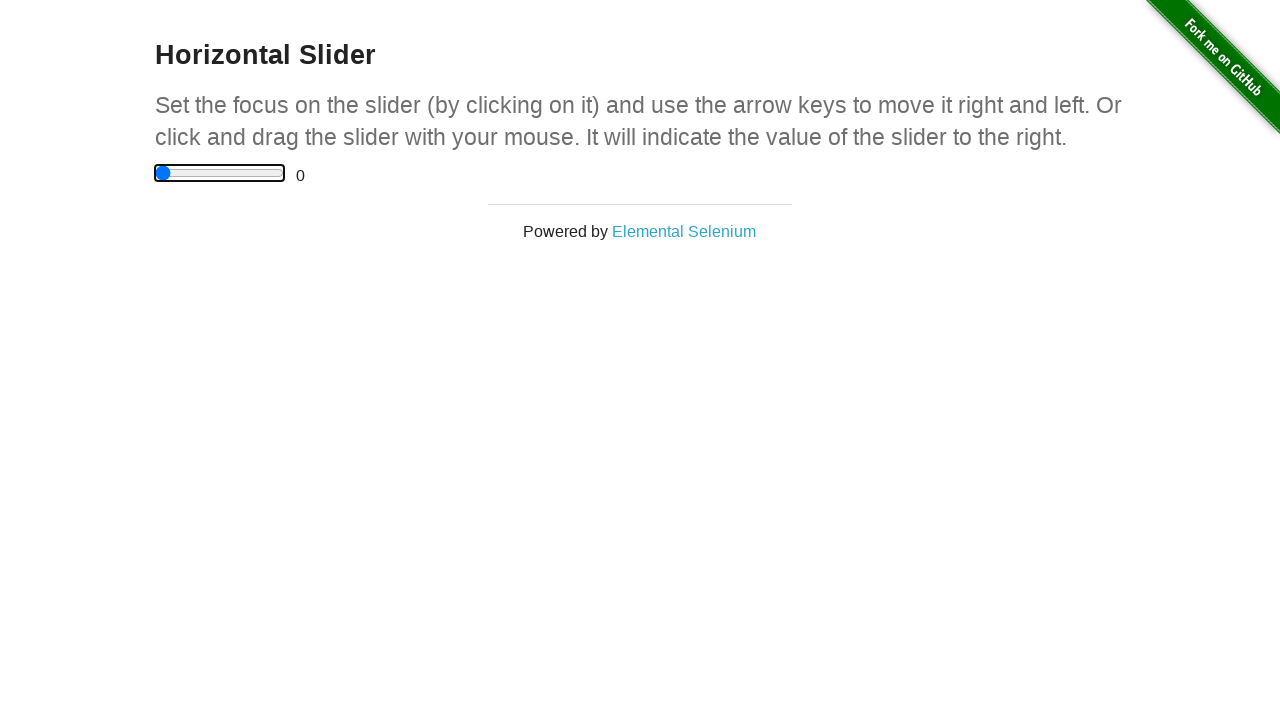

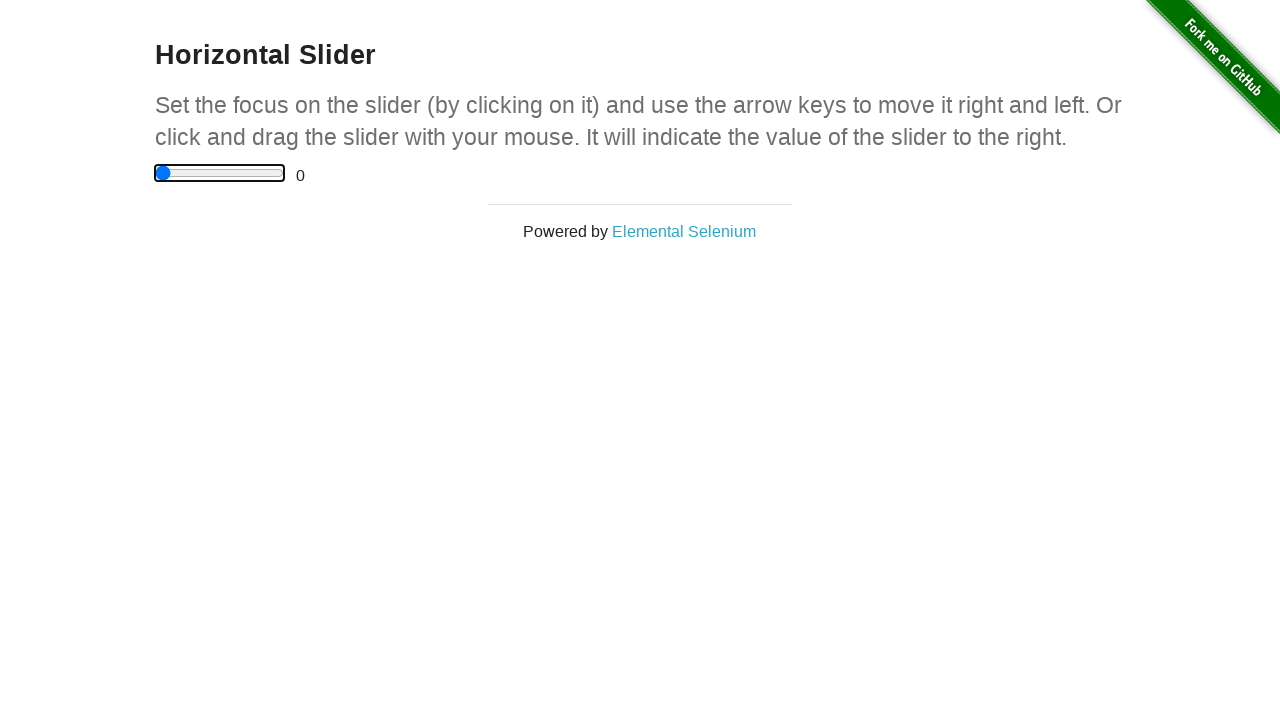